Tests website navigation menu by hovering over main menu items to reveal dropdown submenus

Starting URL: https://www.urbanladder.com/

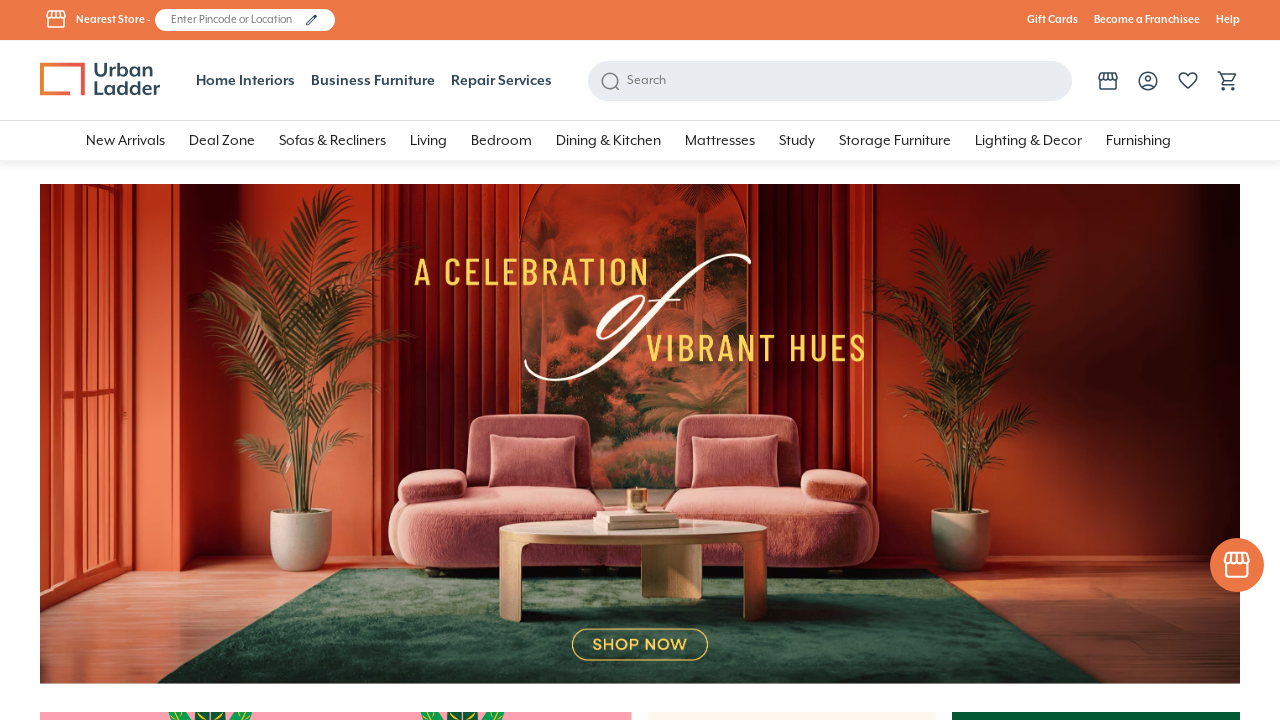

Retrieved all main menu items from navigation bar
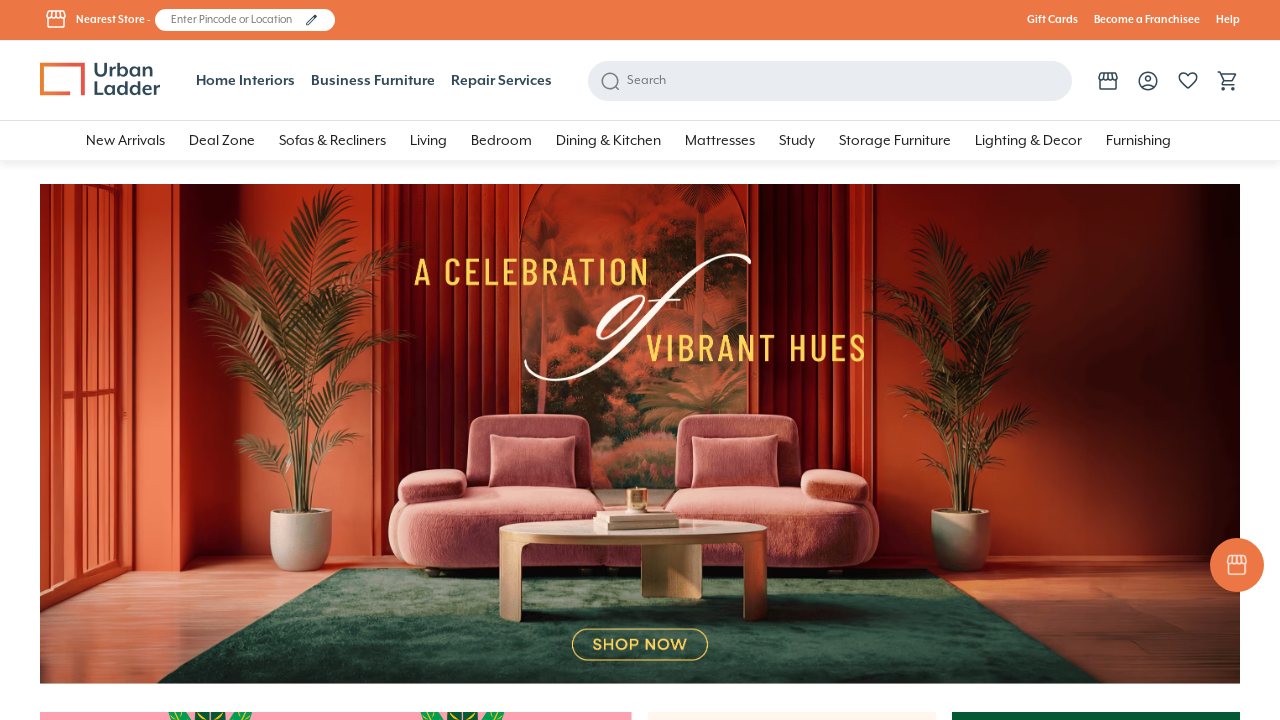

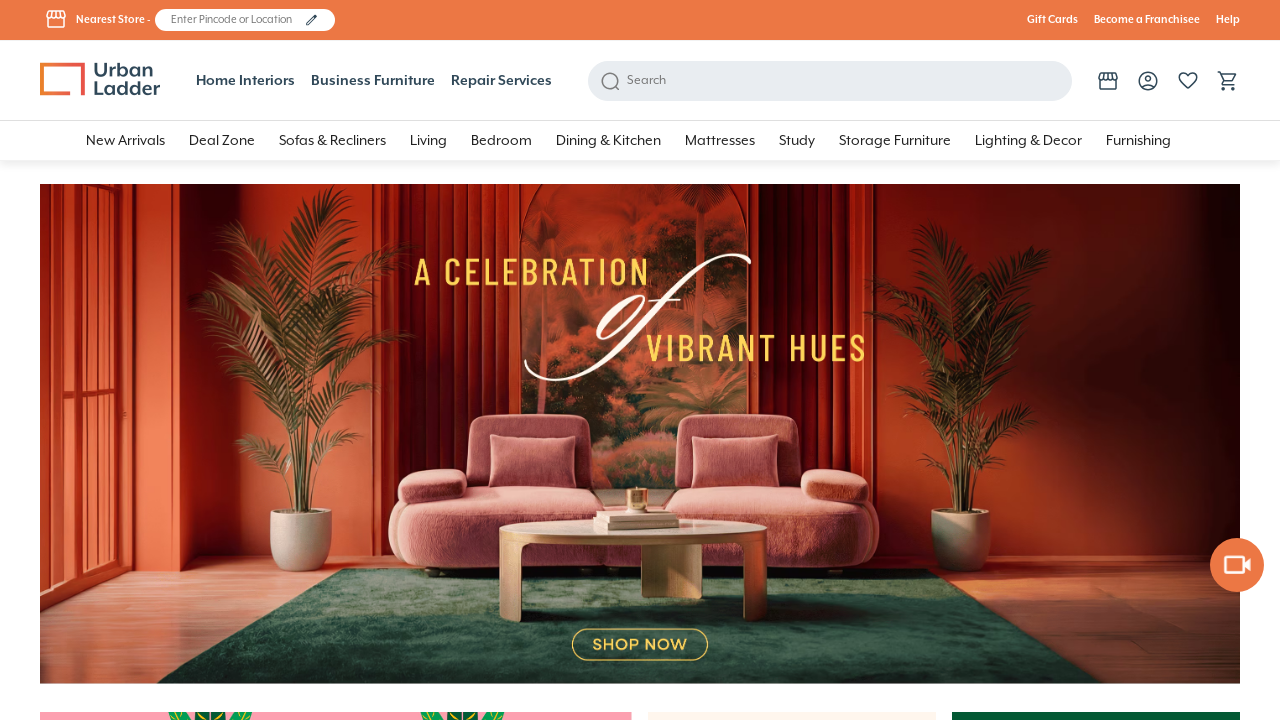